Tests navigation through the mega menu by hovering over the menu and clicking on the Desktop category link

Starting URL: https://ecommerce-playground.lambdatest.io/

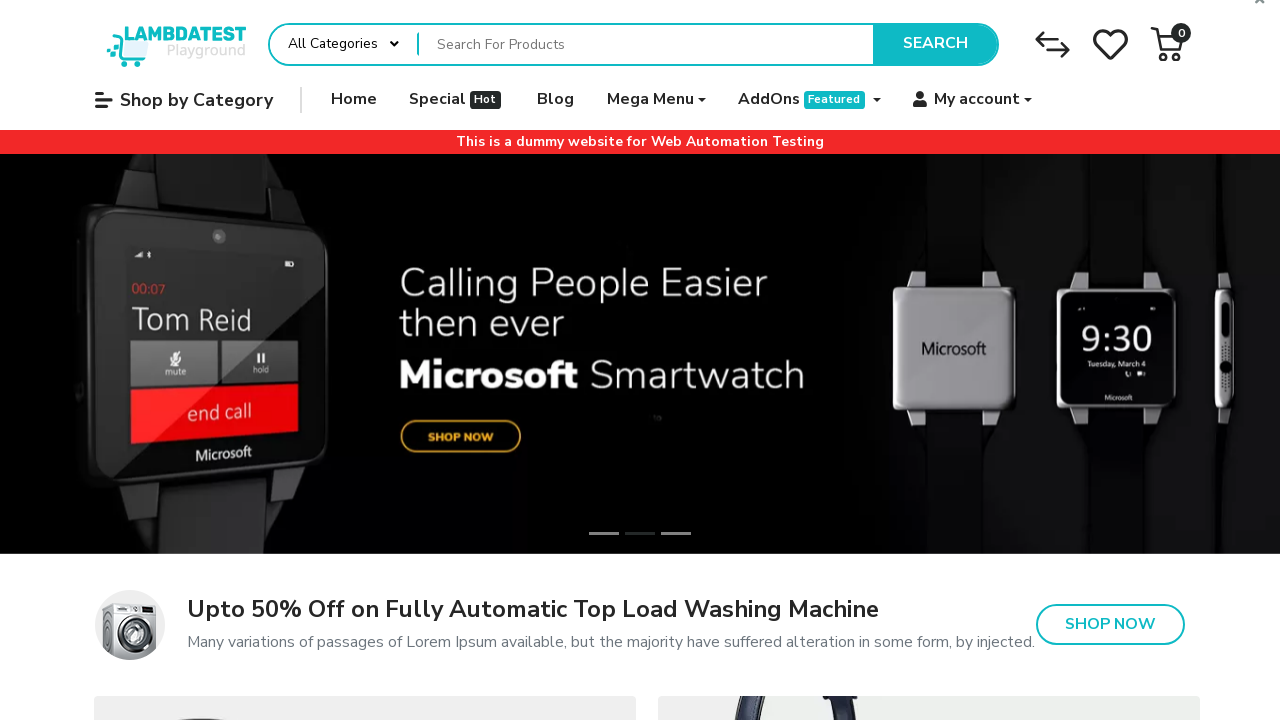

Hovered over Mega Menu to expand menu options at (650, 100) on span.title >> internal:has-text="Mega Menu"i
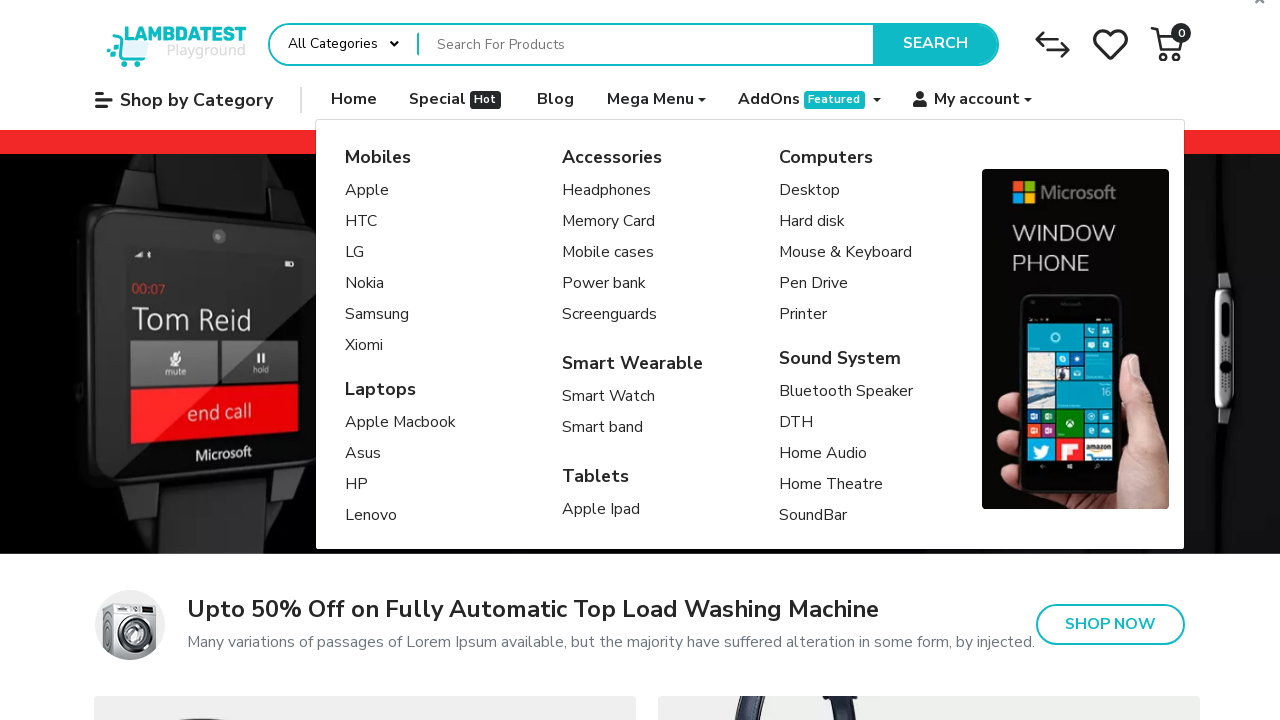

Clicked on Desktop category link from mega menu at (846, 191) on a[title='Desktop']
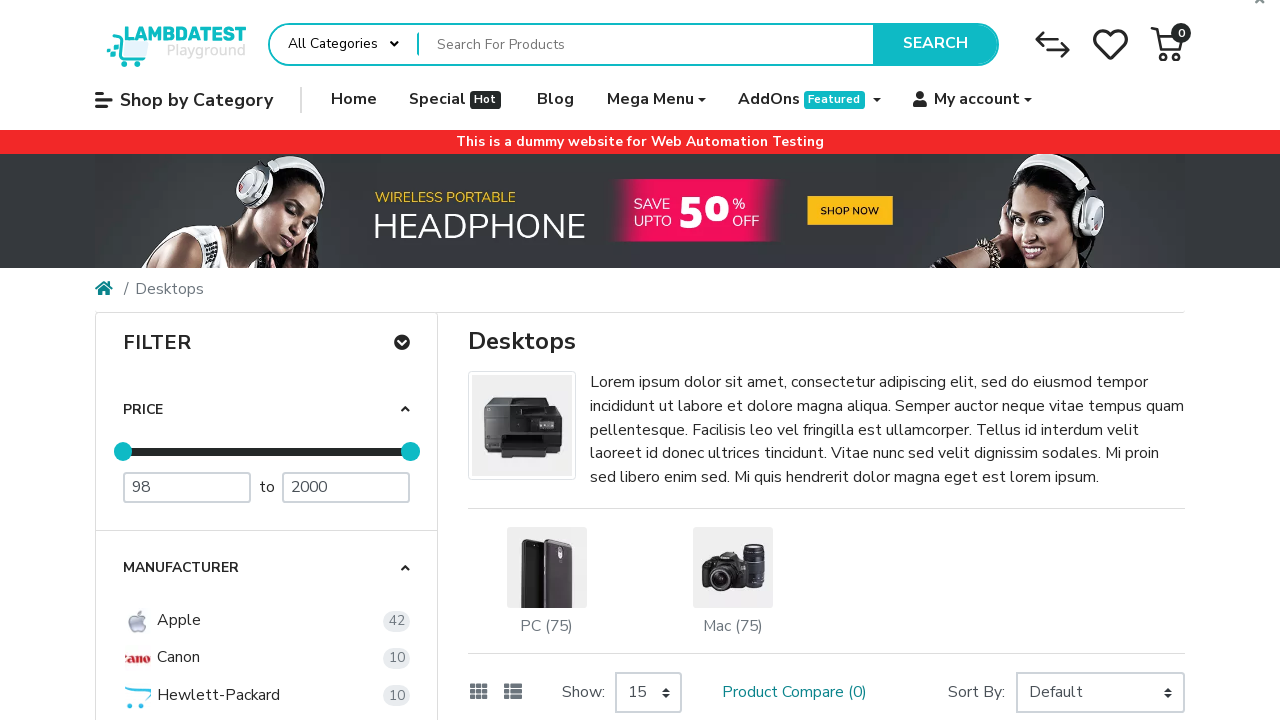

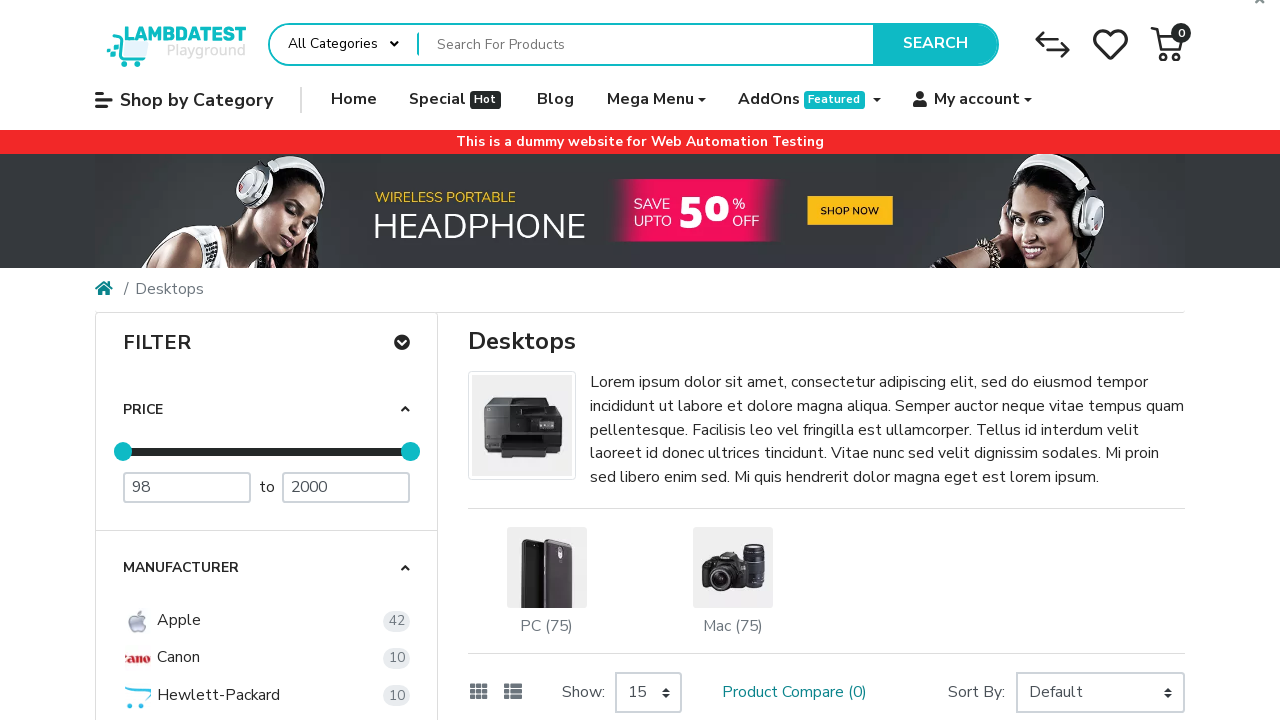